Tests the basic calculator's subtraction functionality by selecting the Prototype build, entering two numbers (2 and 3), performing subtraction, and verifying the result equals -1

Starting URL: https://testsheepnz.github.io/BasicCalculator.html

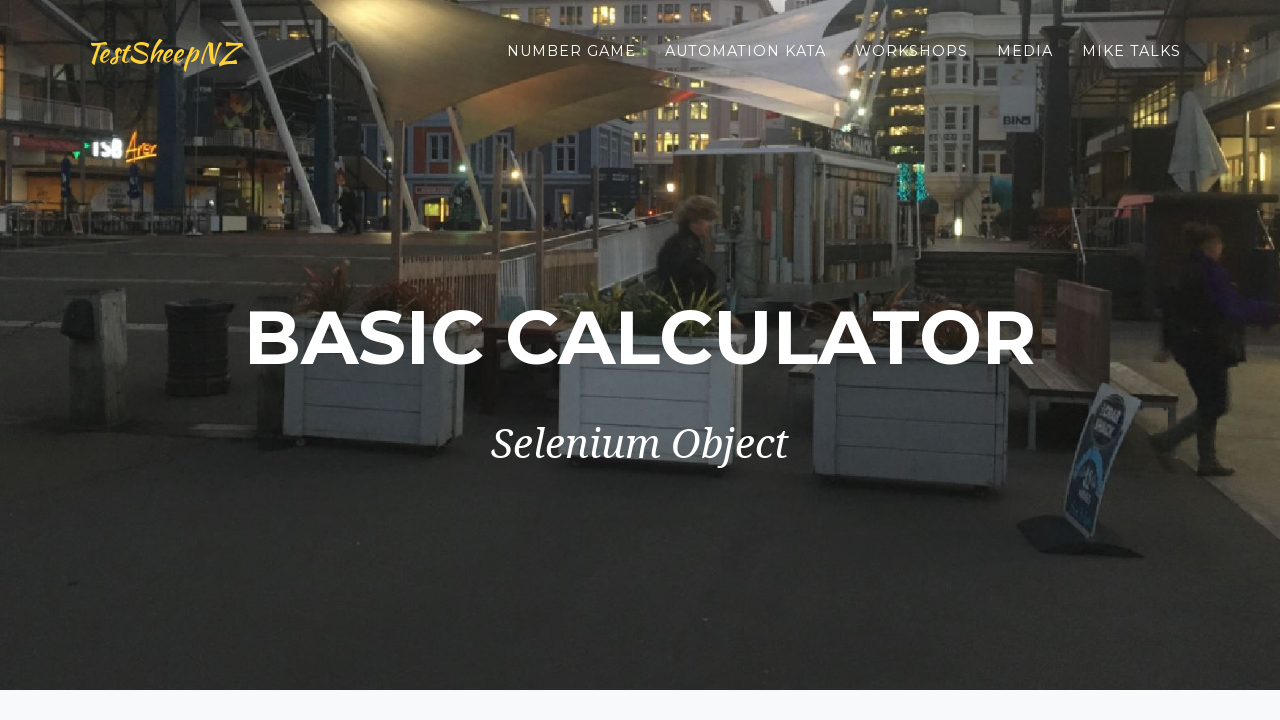

Scrolled down to the bottom of the page
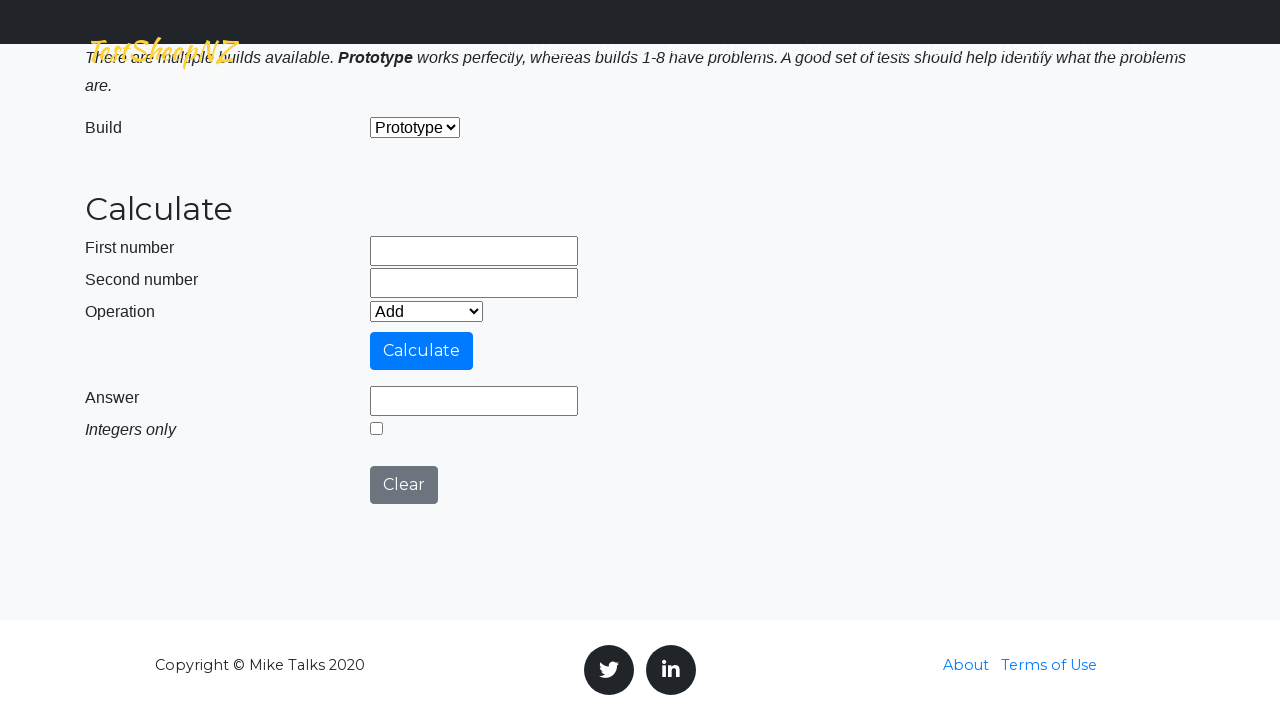

Selected 'Prototype' build from dropdown on #selectBuild
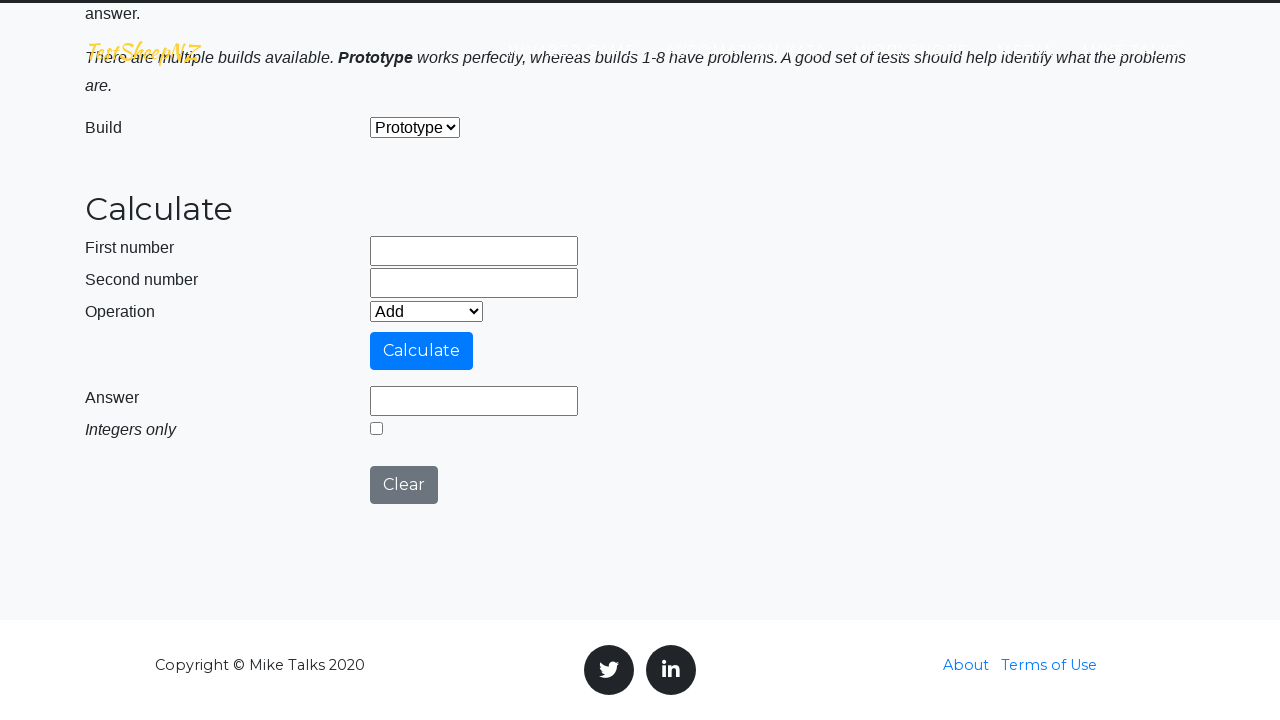

Entered '2' in the first number field on #number1Field
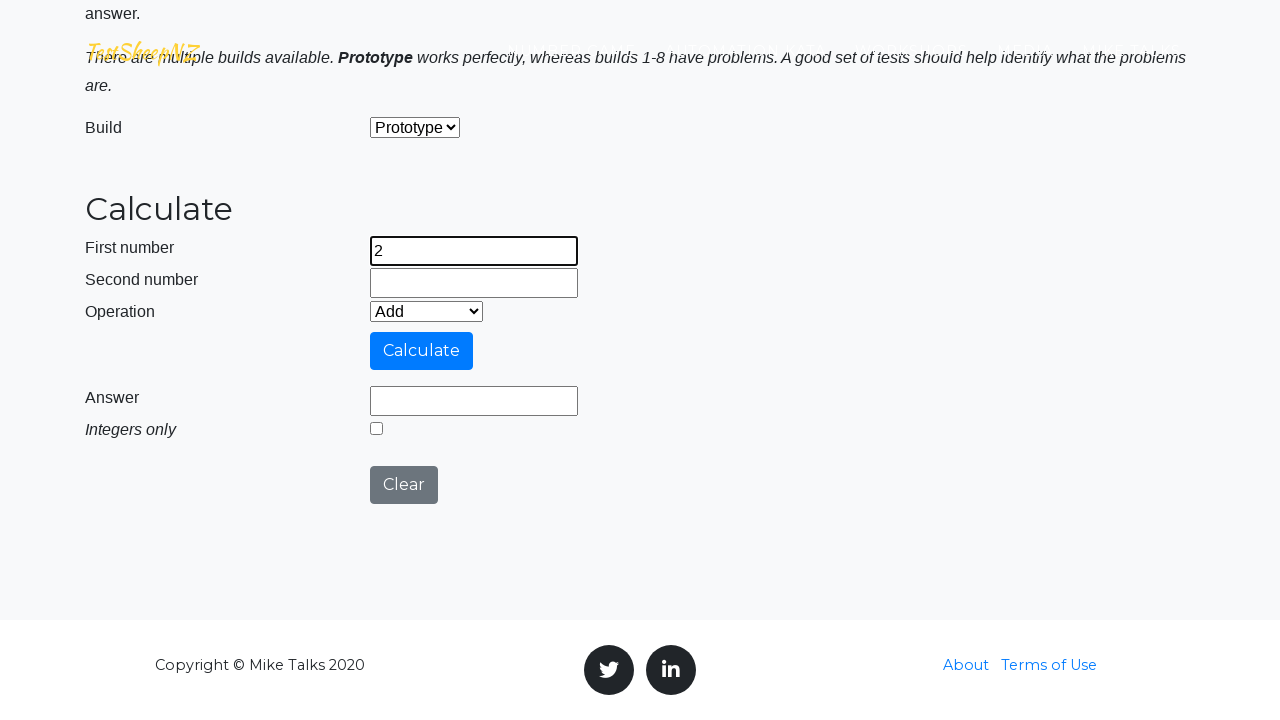

Entered '3' in the second number field on #number2Field
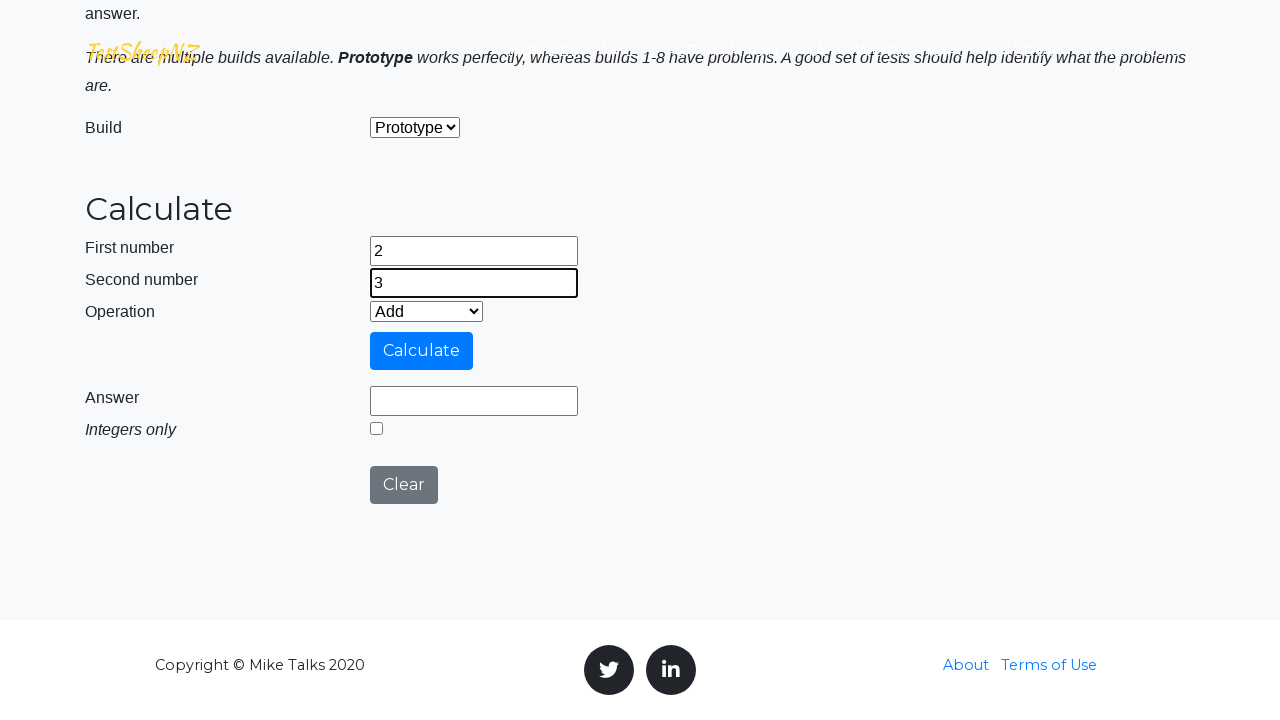

Selected 'Subtract' operation from dropdown on #selectOperationDropdown
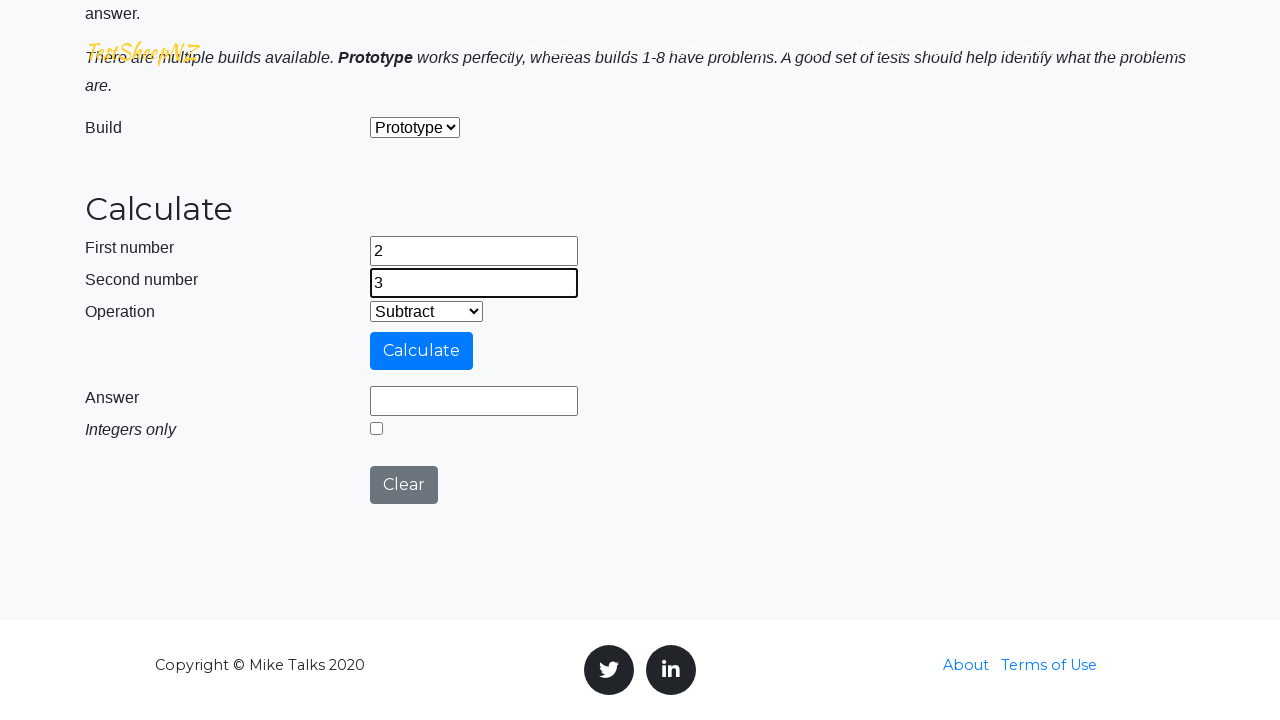

Clicked the Calculate button at (422, 351) on #calculateButton
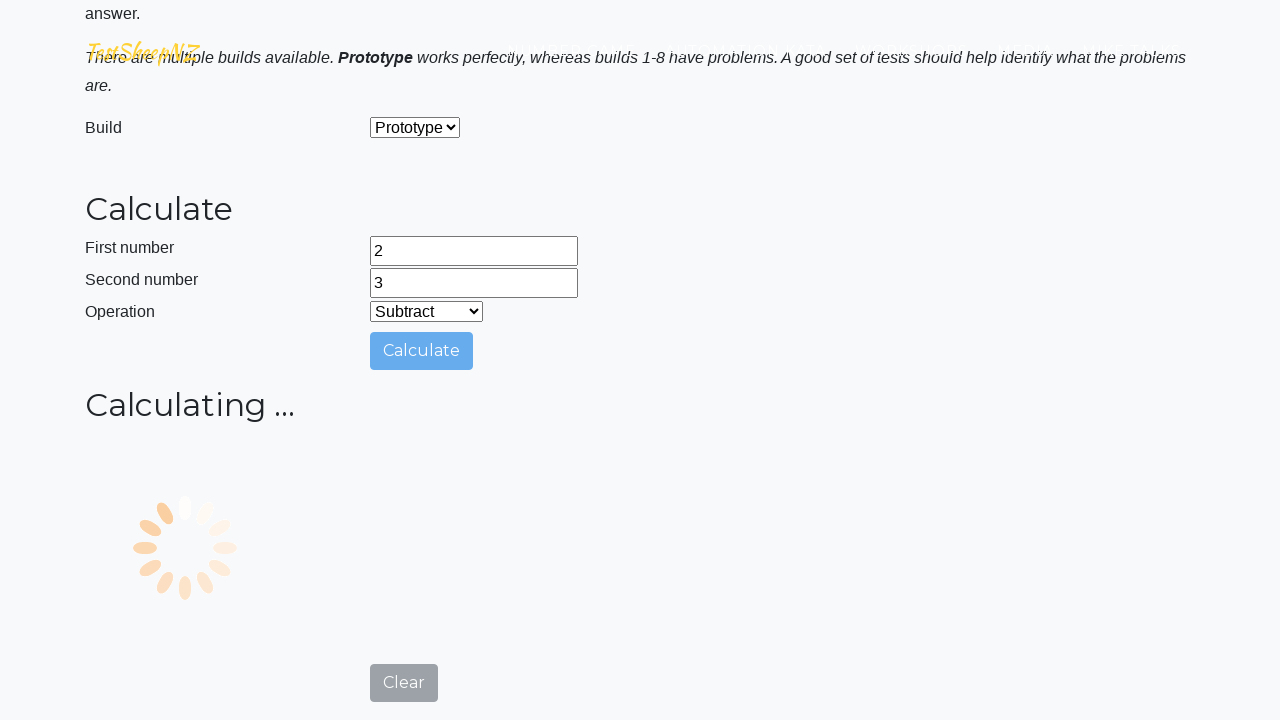

Verified that the answer field displays '-1'
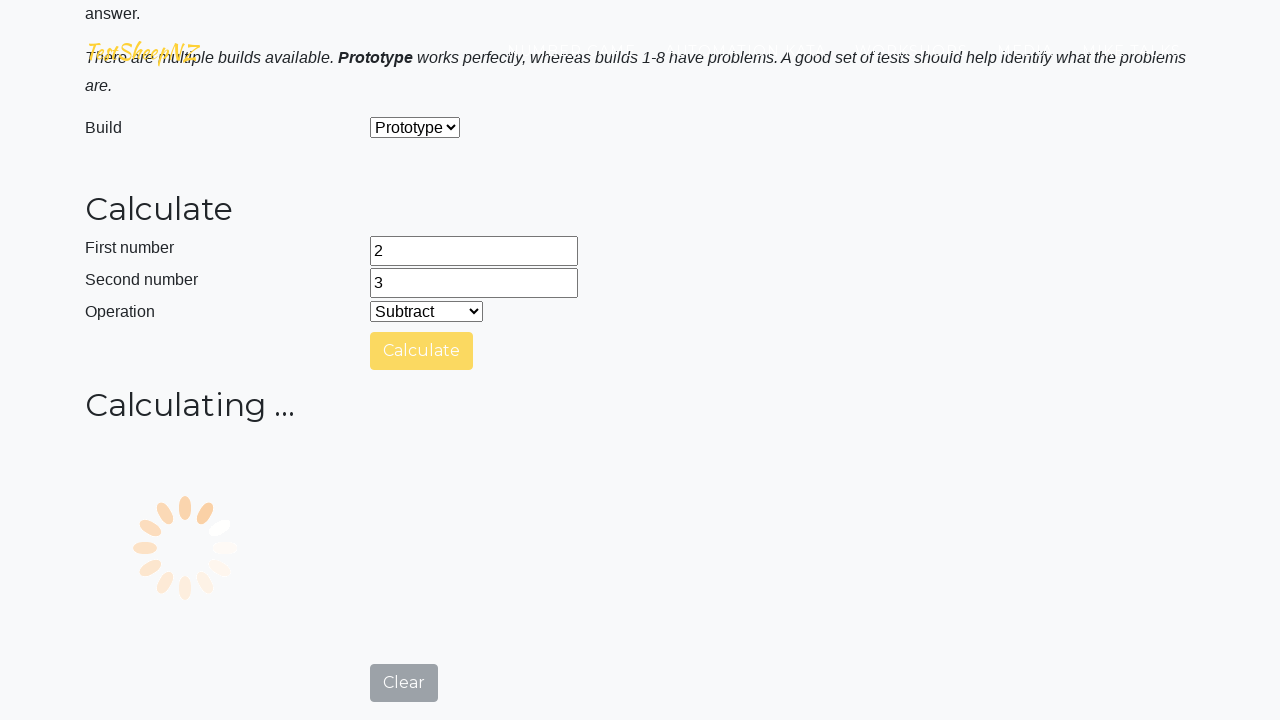

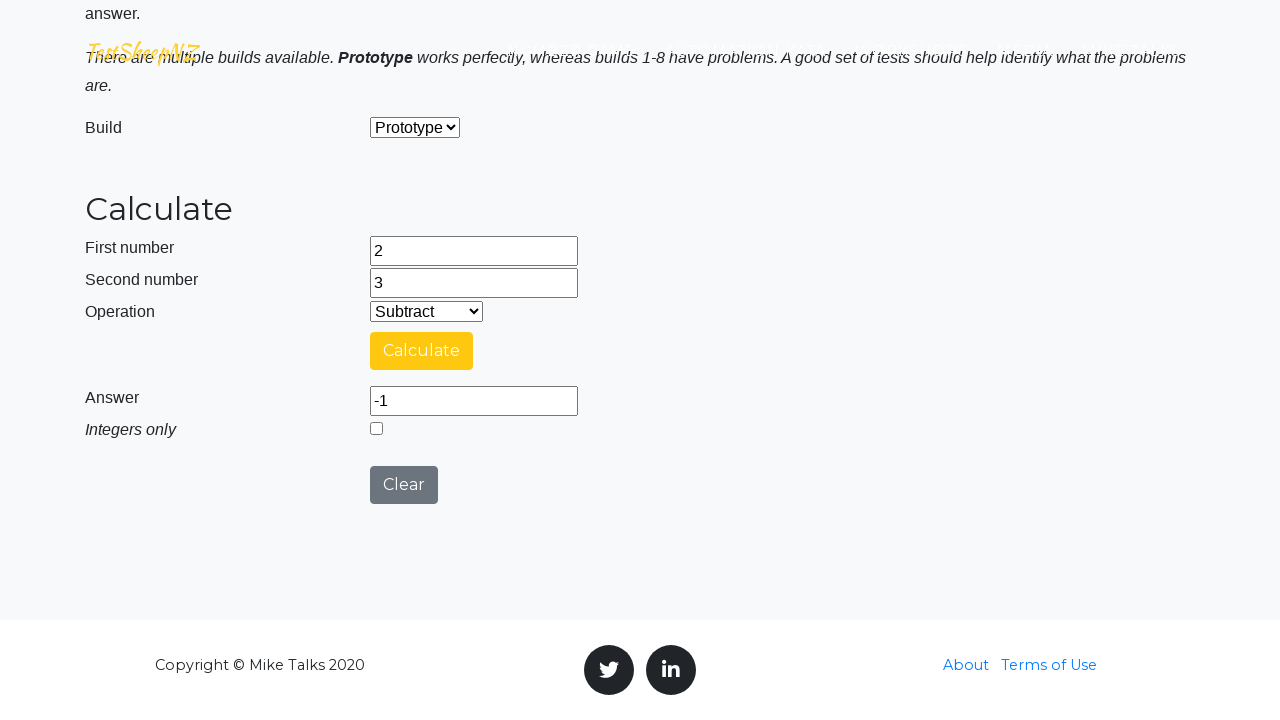